Tests jQuery UI drag and drop functionality by navigating to the Droppable demo page and dragging an element to a drop target

Starting URL: https://jqueryui.com/

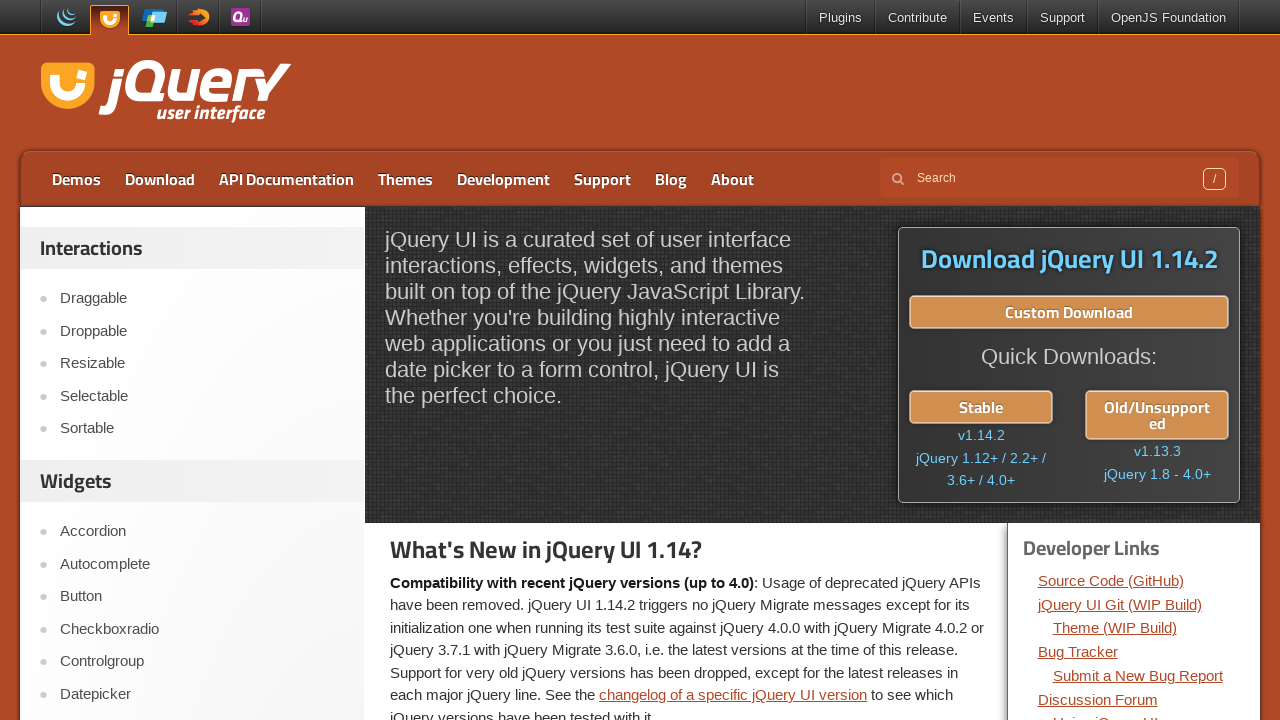

Clicked on Droppable link to navigate to the demo page at (202, 331) on xpath=//a[text()='Droppable']
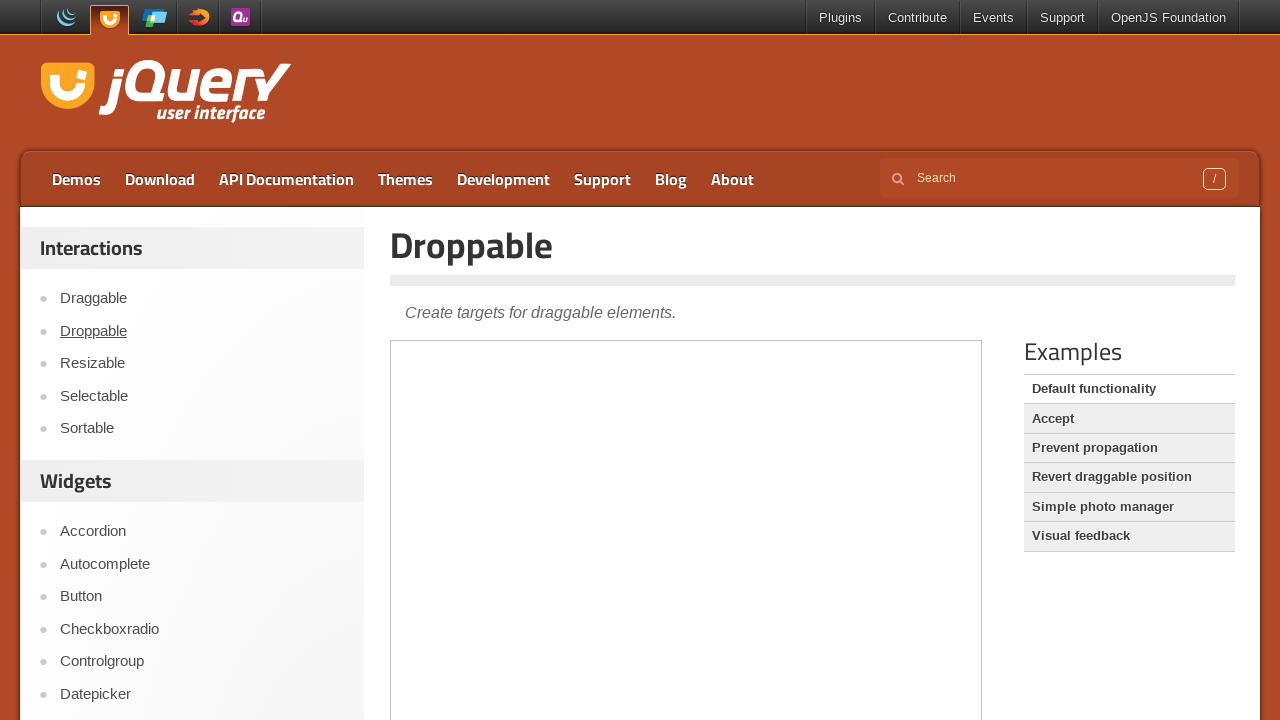

Located iframe containing the jQuery UI Droppable demo
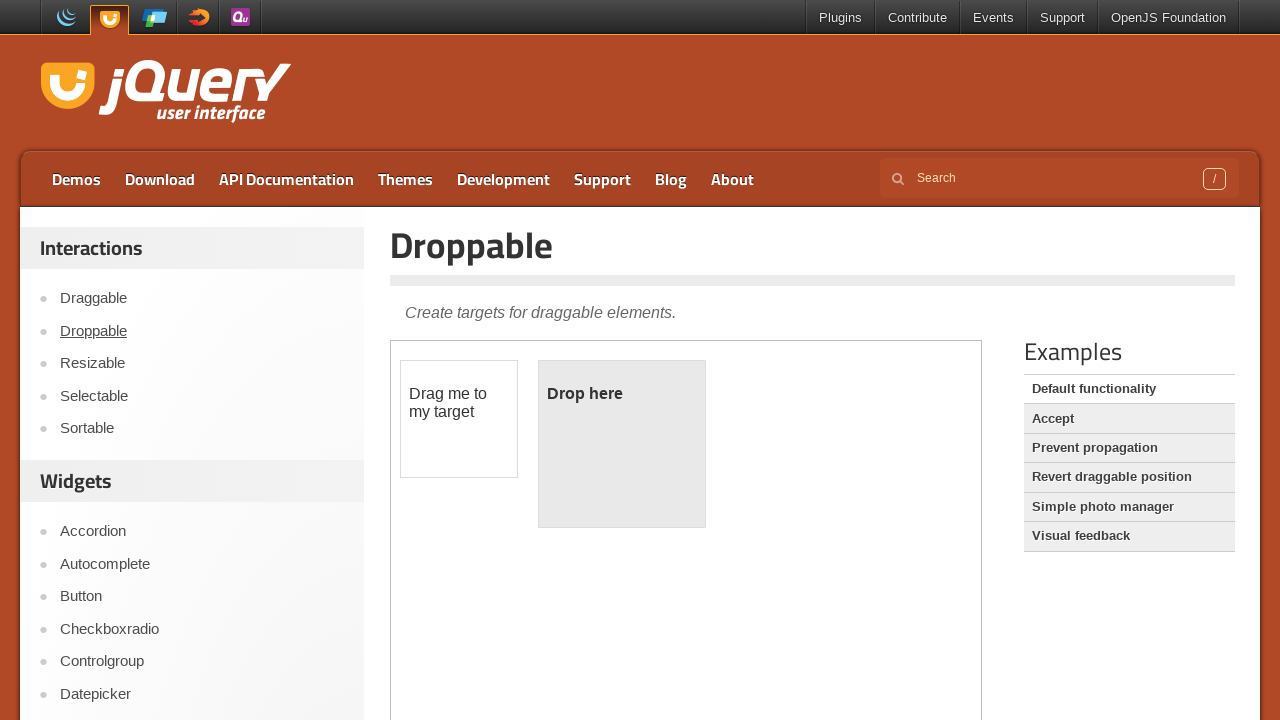

Located draggable element in iframe
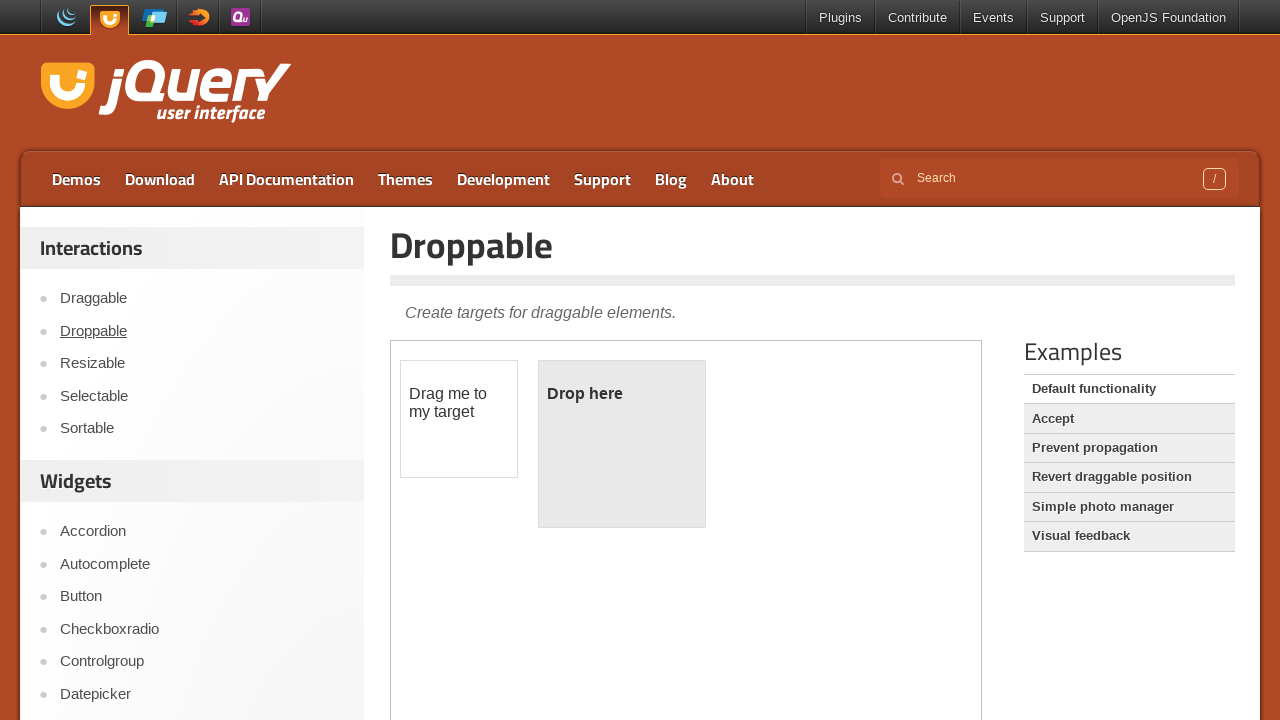

Located droppable target element in iframe
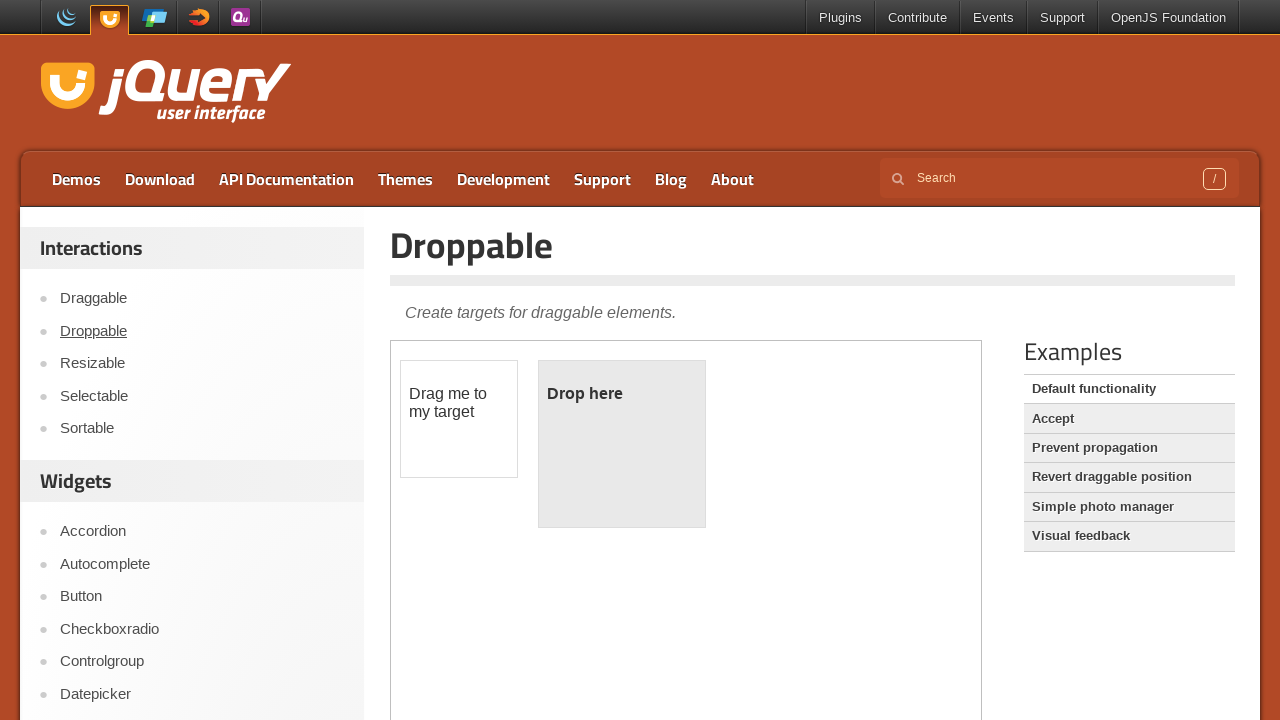

Dragged draggable element to droppable target at (622, 444)
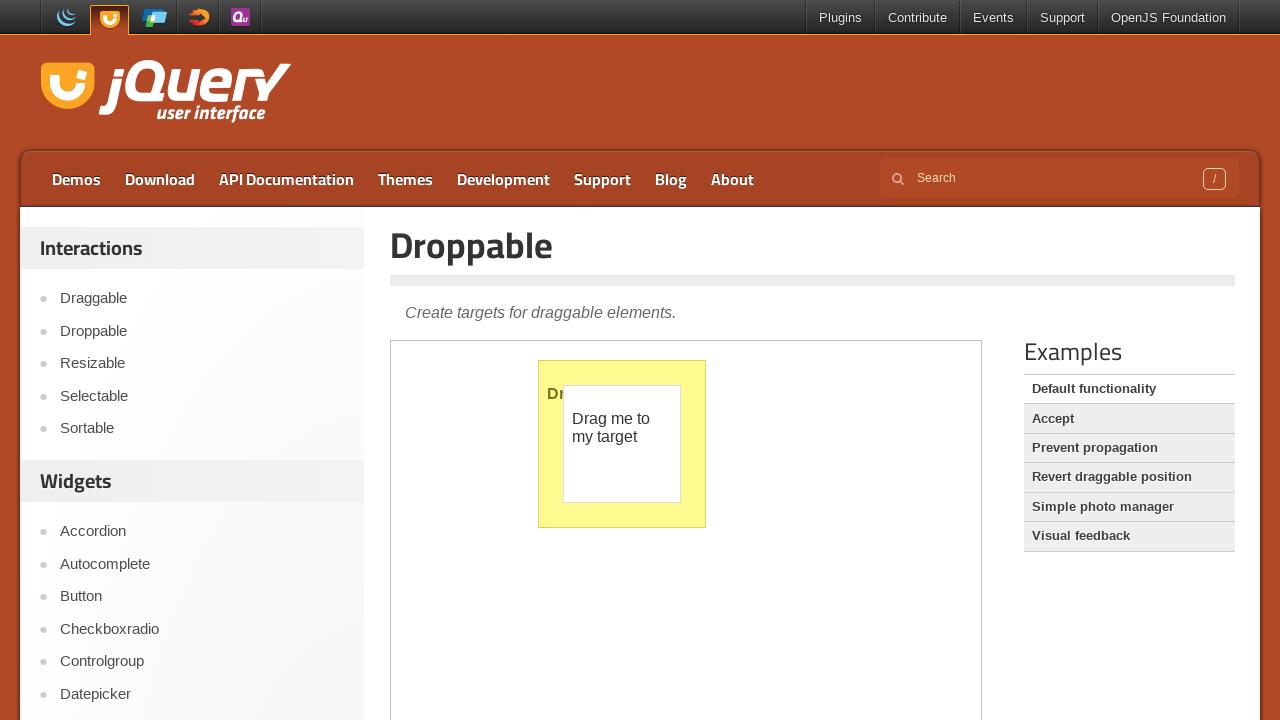

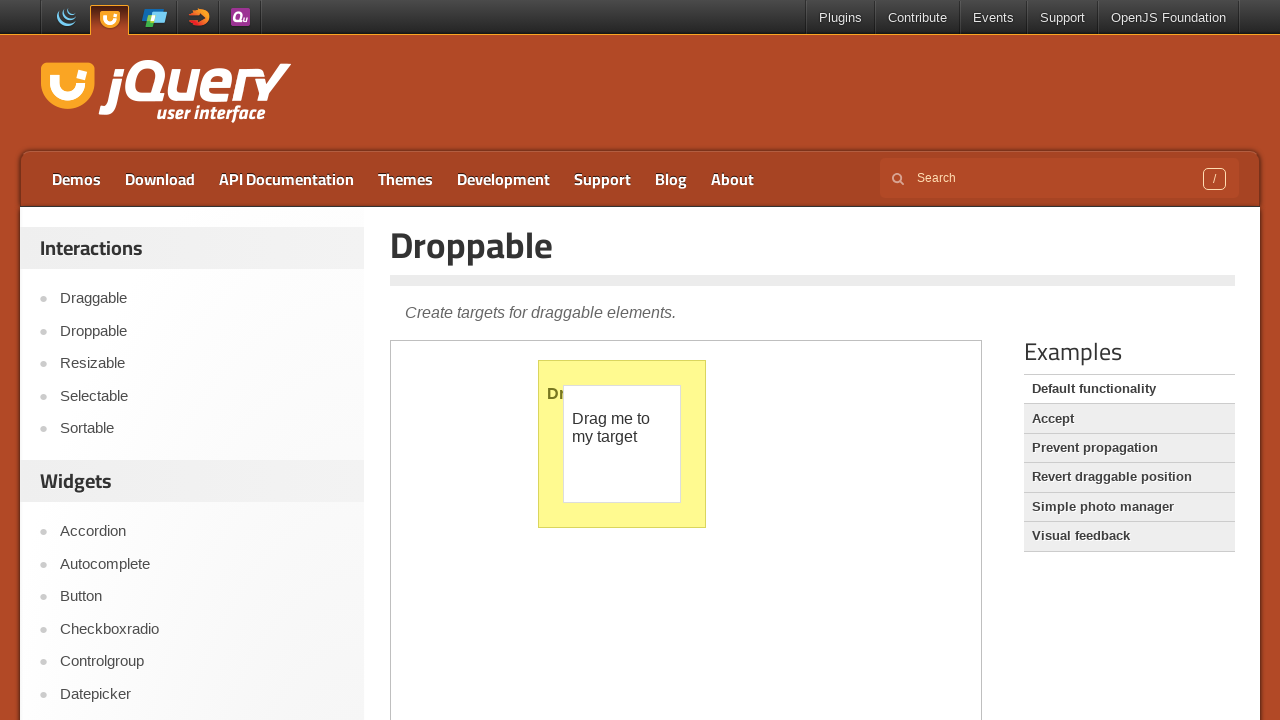